Navigates to a dropdown practice page and takes a screenshot of the page

Starting URL: https://rahulshettyacademy.com/dropdownsPractise/

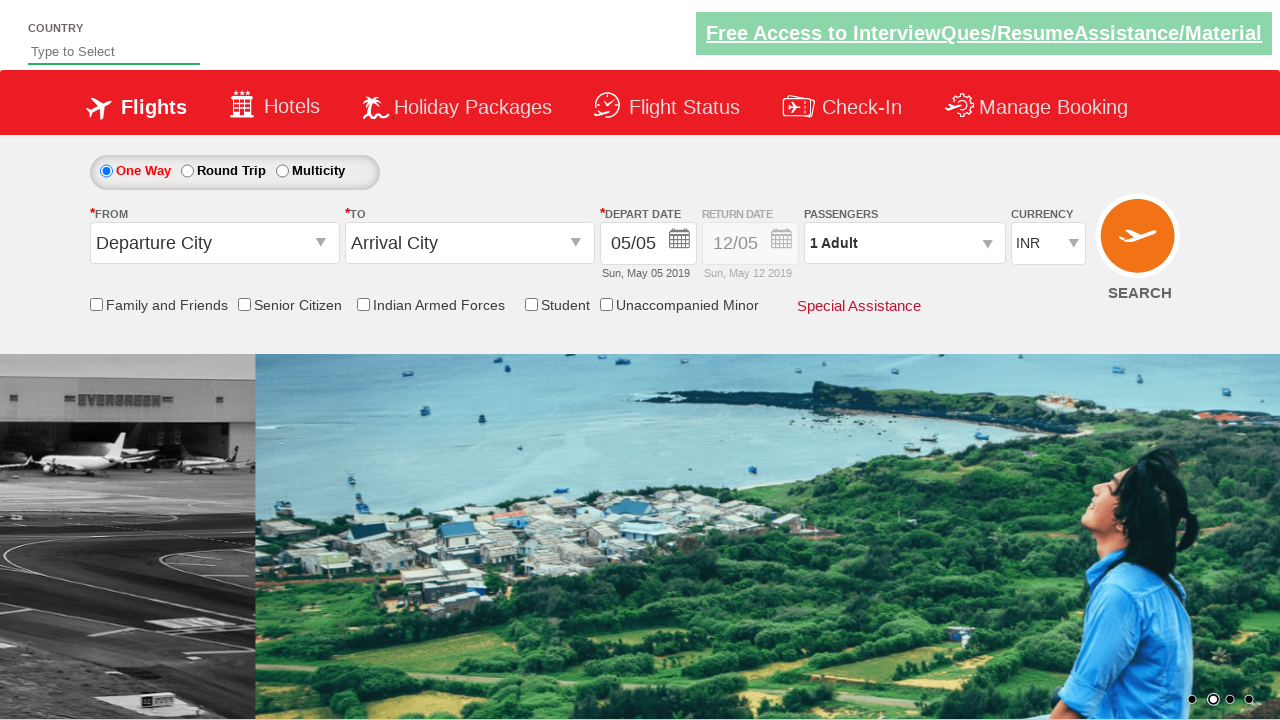

Took screenshot of dropdown practice page
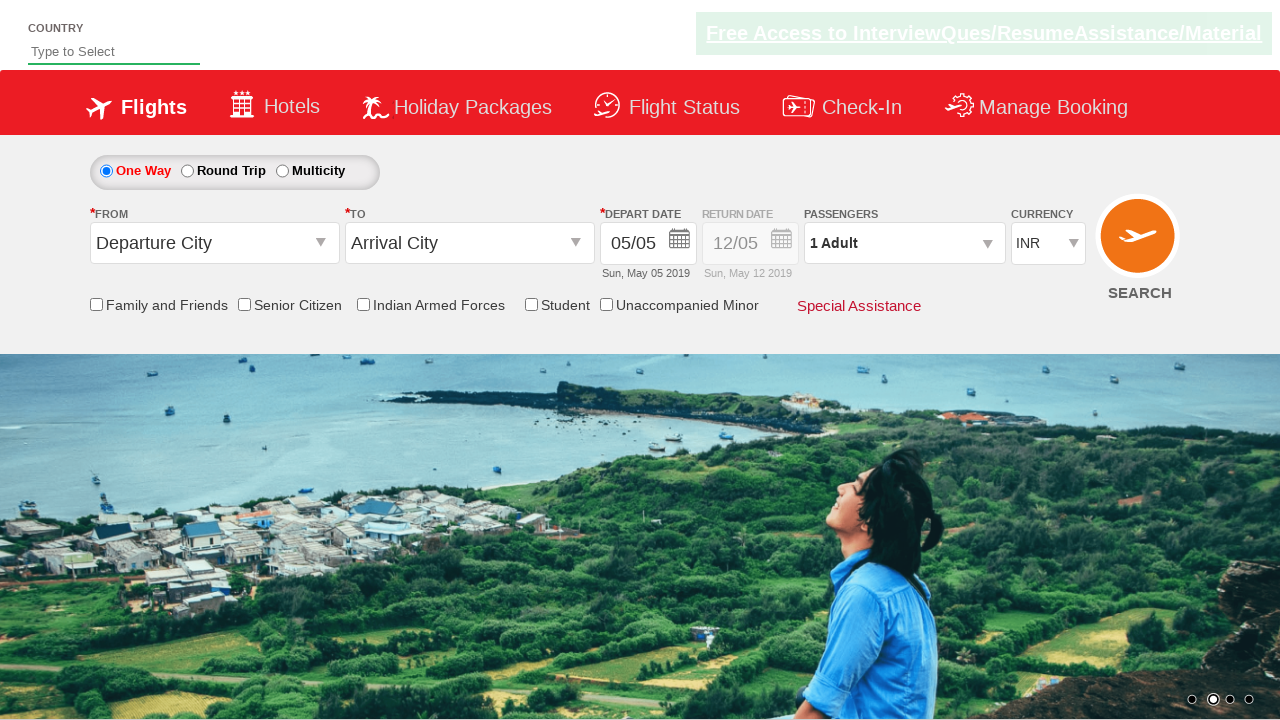

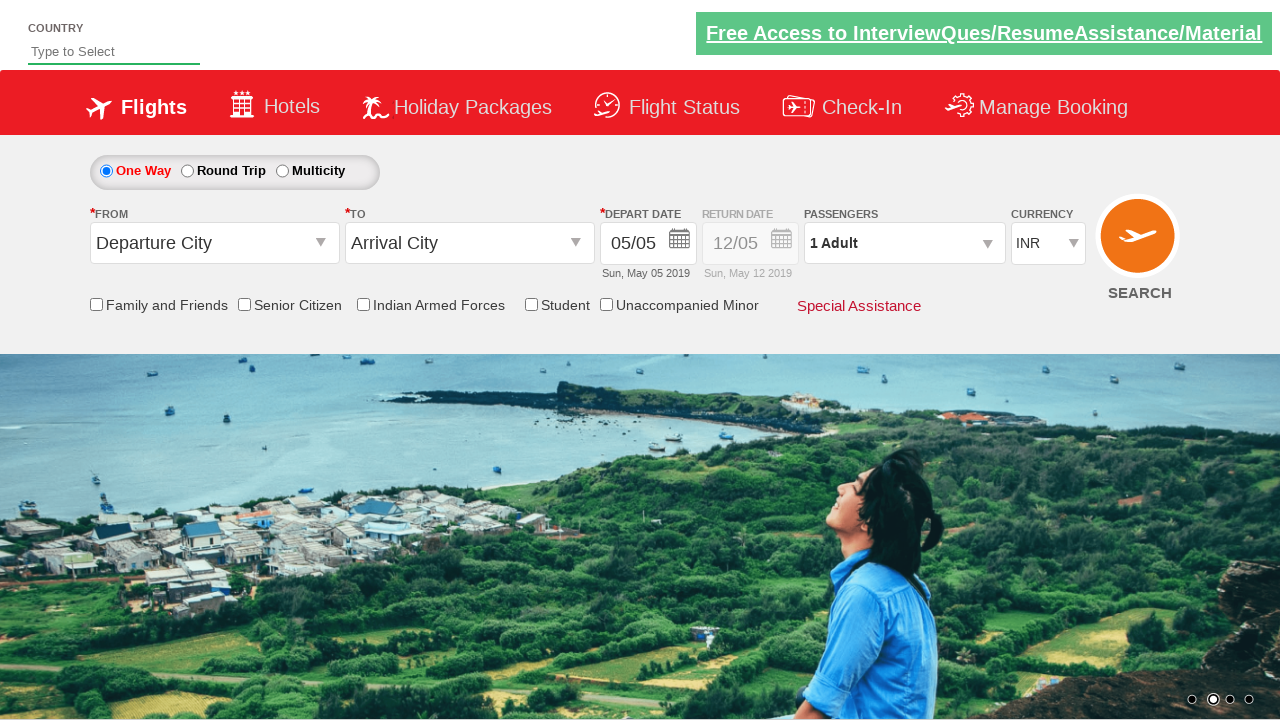